Tests a dropdown element on the DemoQA select menu page to verify whether it supports multi-select functionality by checking the select element's multiple attribute.

Starting URL: https://demoqa.com/select-menu

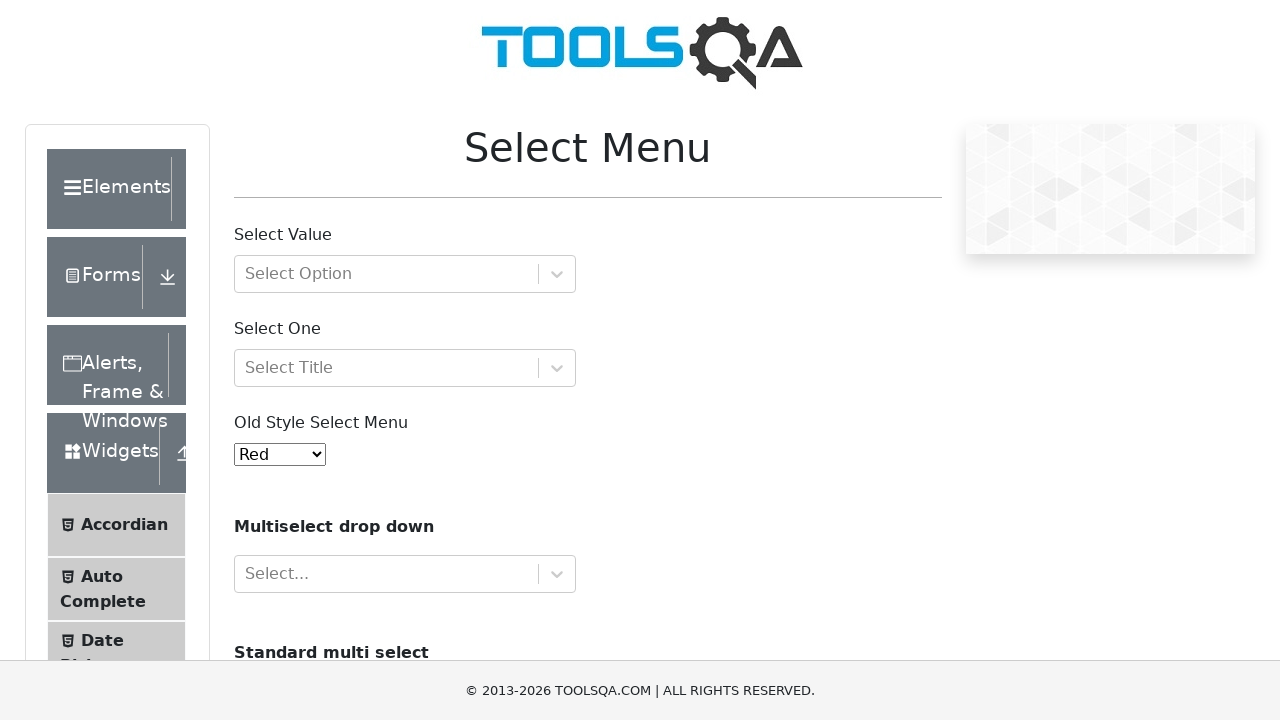

Navigated to DemoQA select menu page
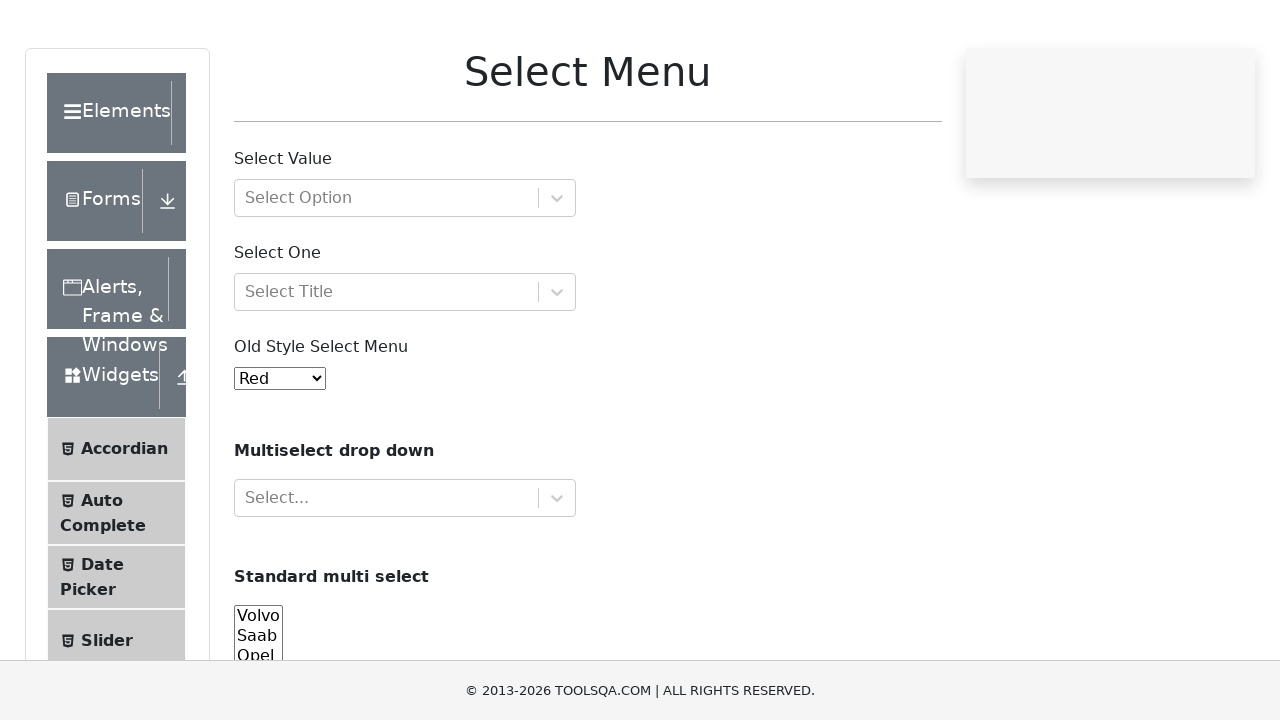

Waited for dropdown element with id 'cars' to be present
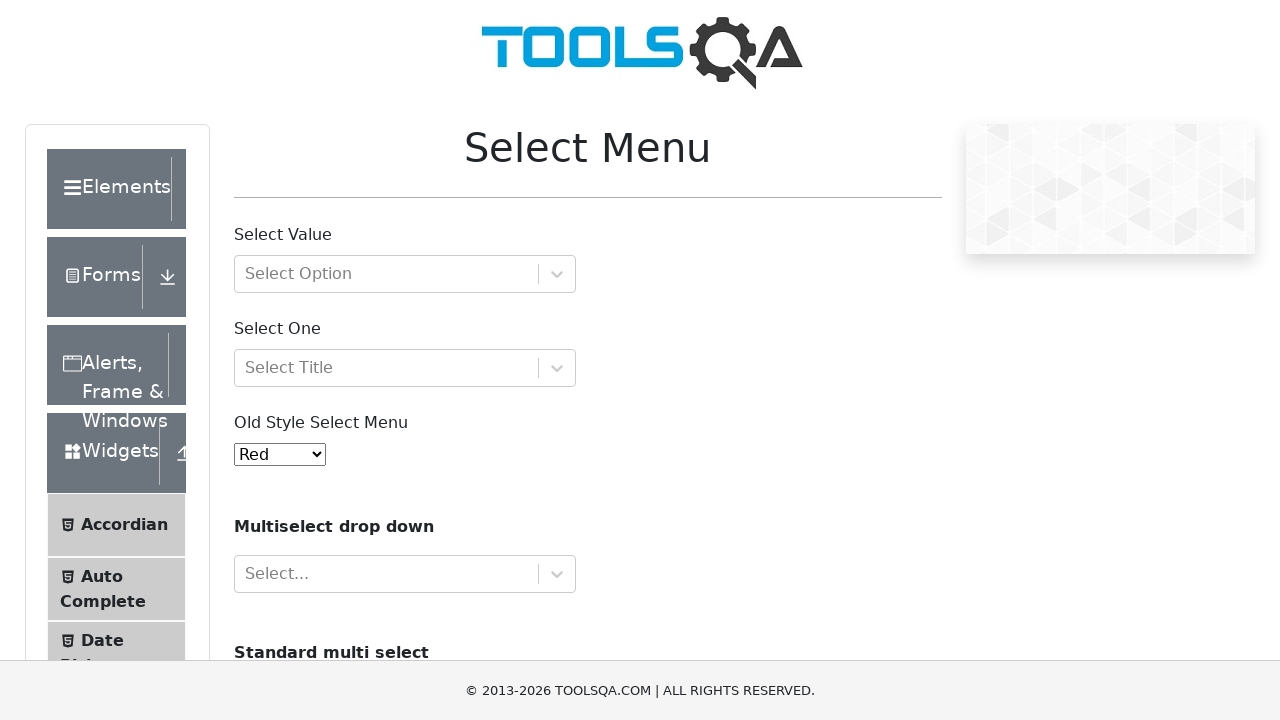

Retrieved 'multiple' attribute from dropdown element
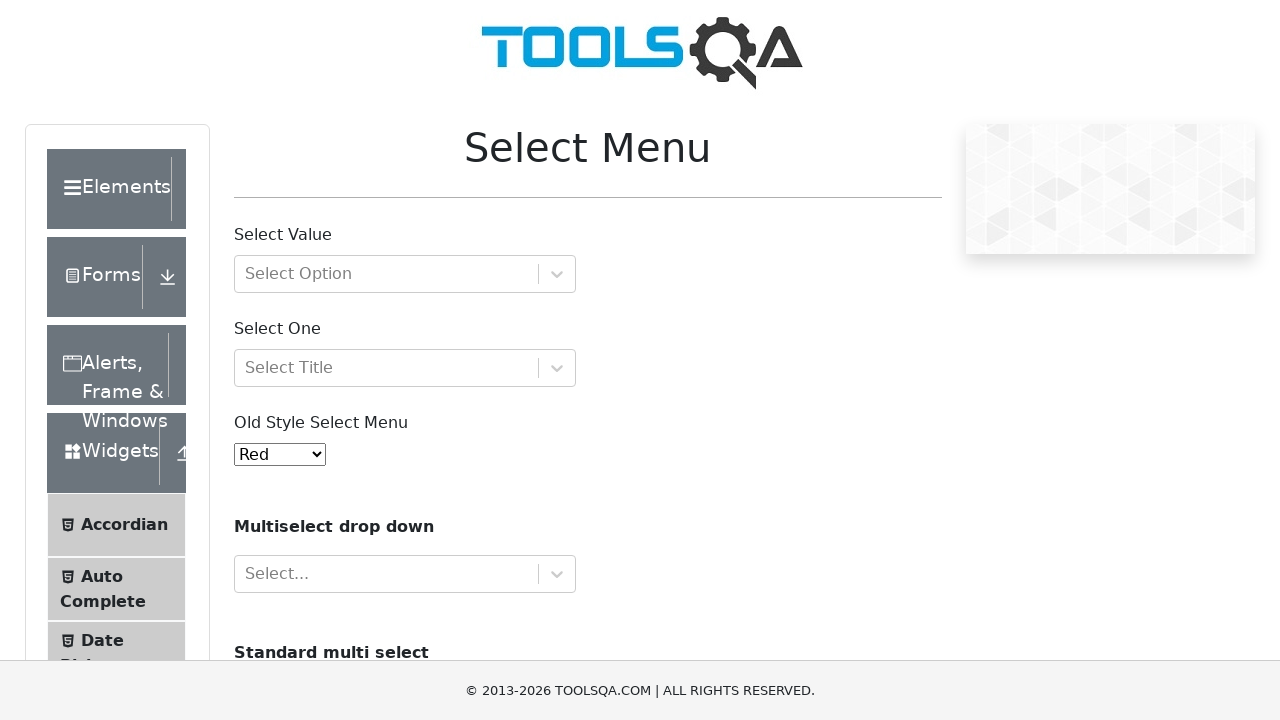

Verified: The dropdown supports multi-select functionality
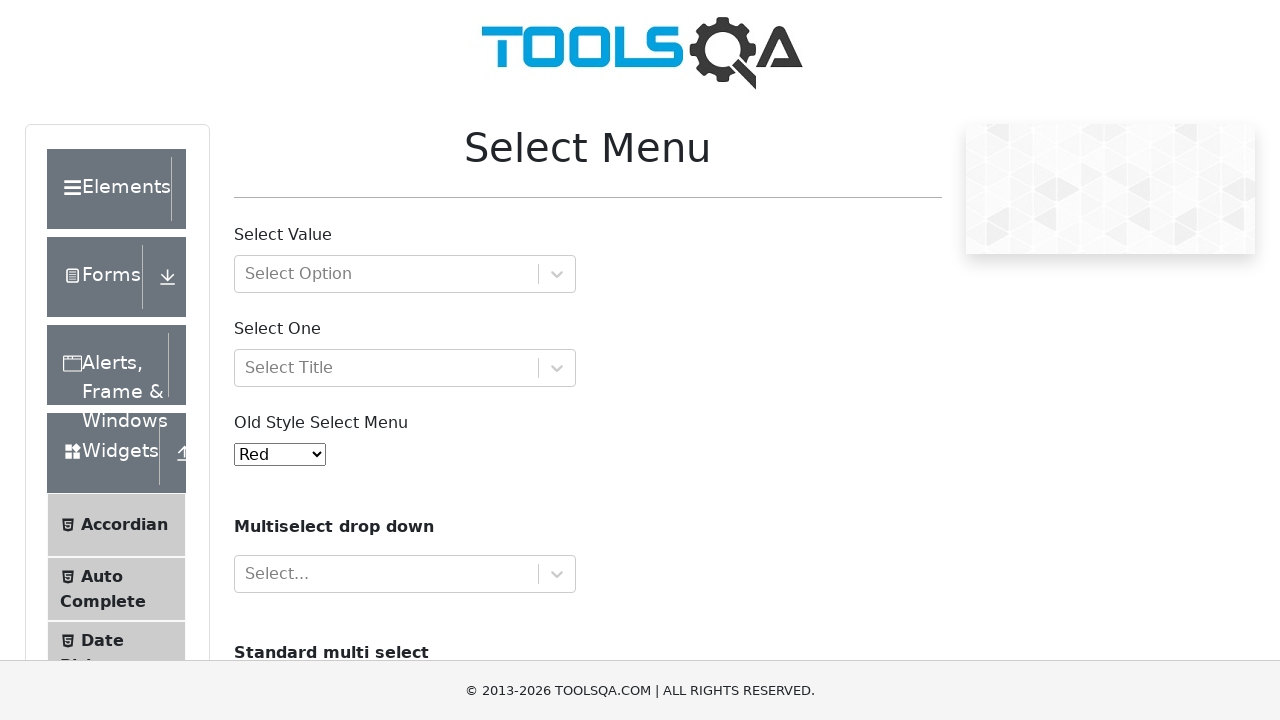

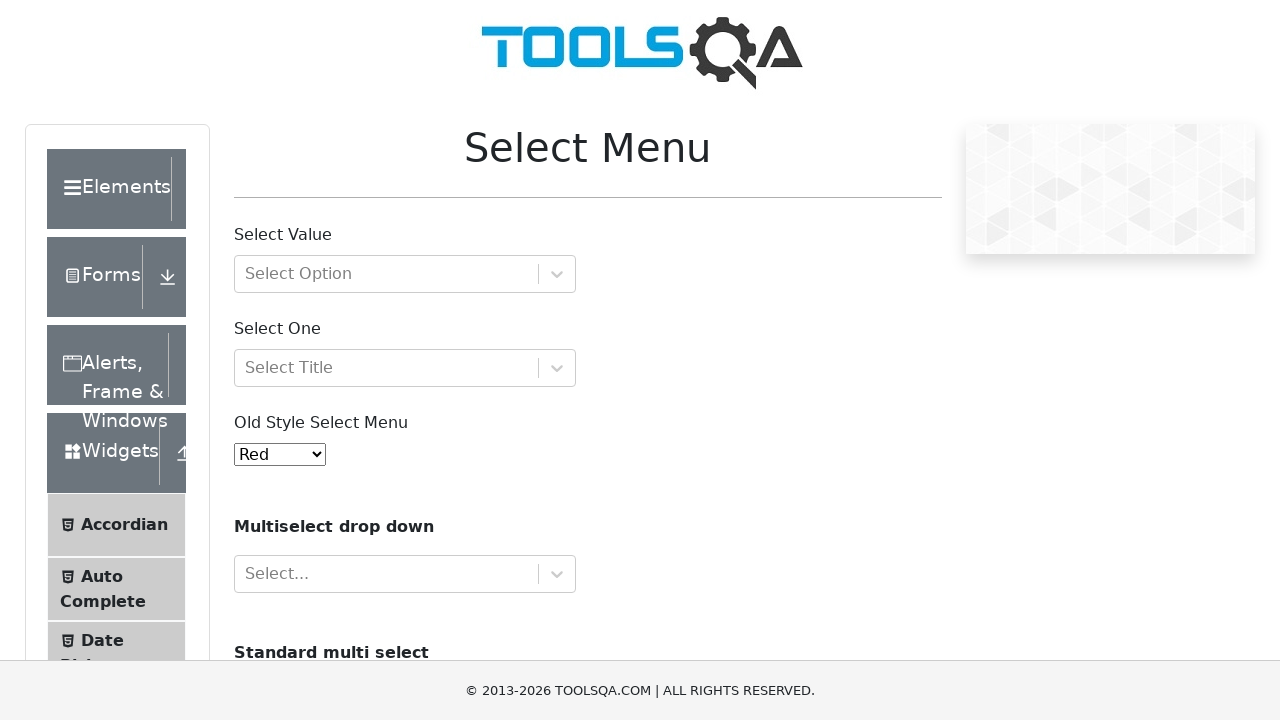